Tests browser window handling by opening a new tab and switching between windows to verify content

Starting URL: https://demoqa.com/browser-windows

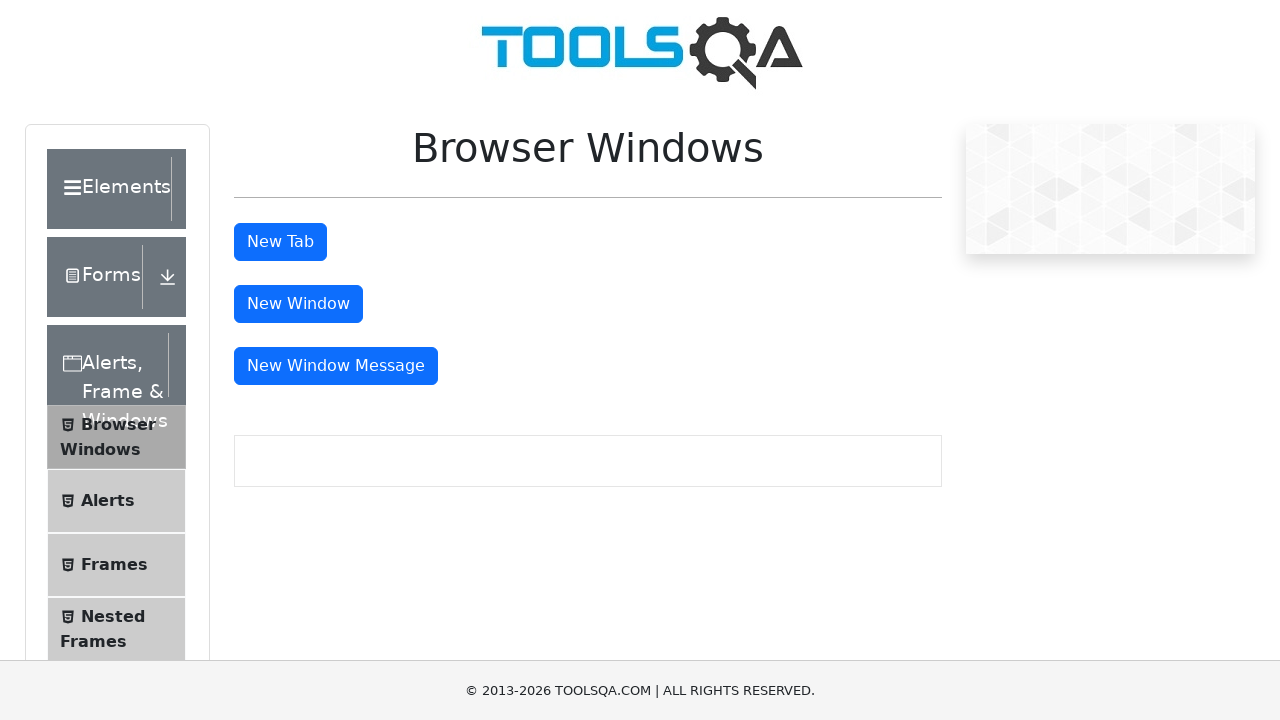

Clicked 'New Tab' button to open a new tab at (280, 242) on xpath=//button[text()='New Tab']
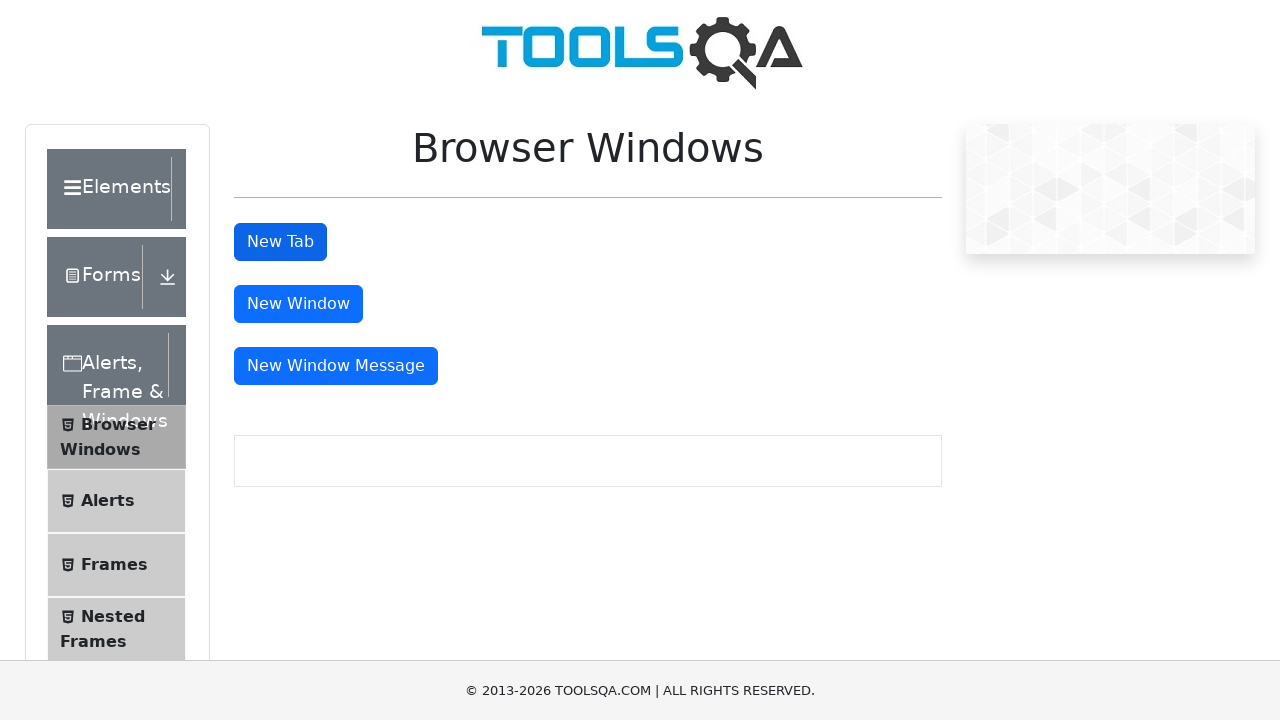

Waited 1000ms for new tab to open
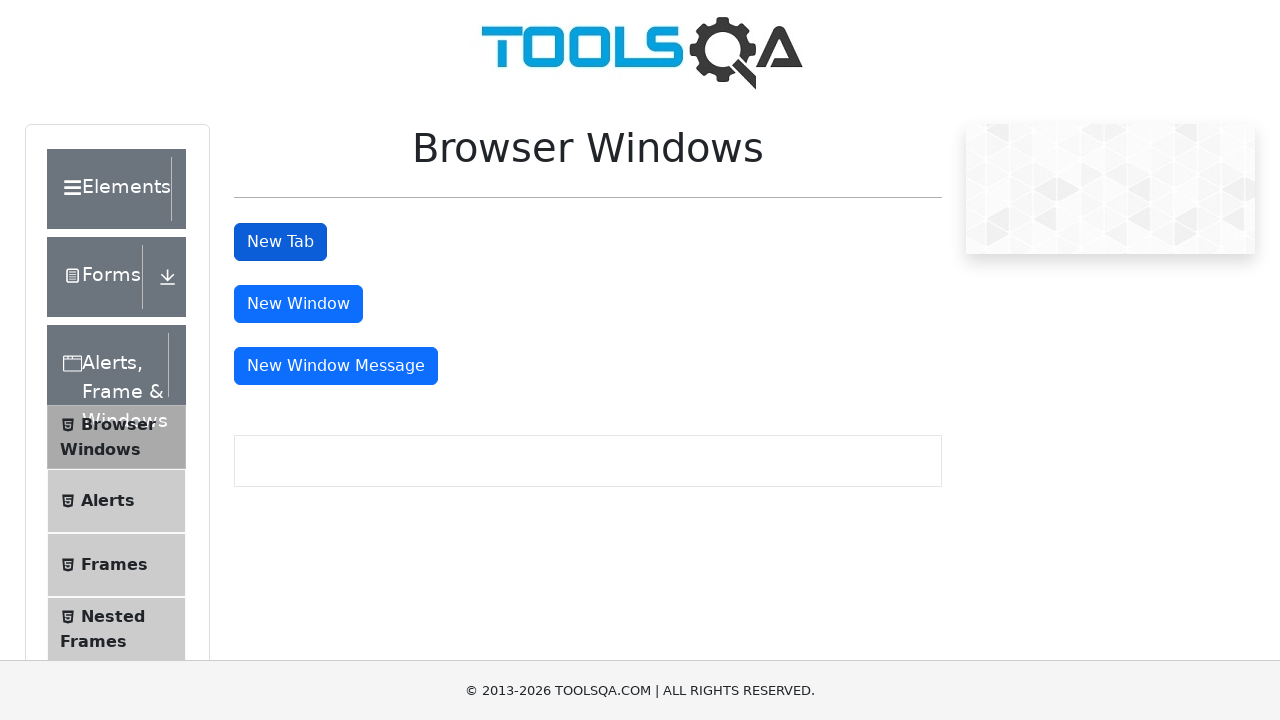

Retrieved all open pages/tabs from context
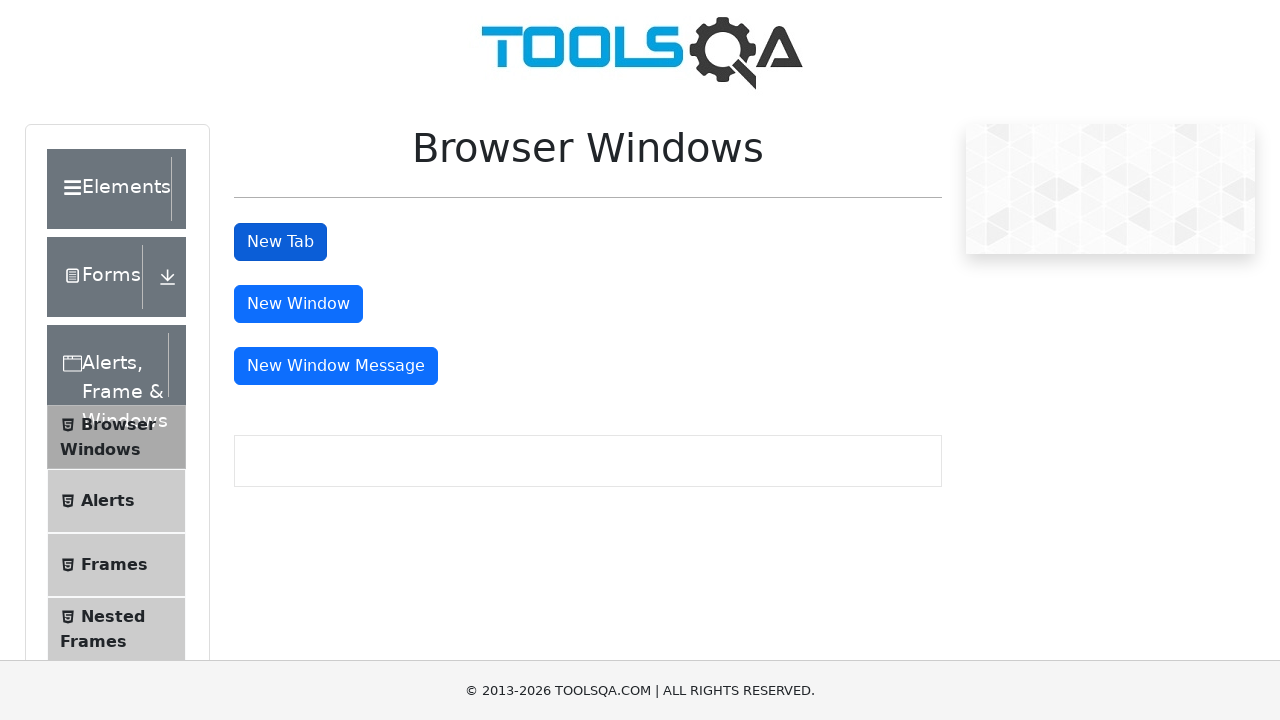

Switched to new tab (last opened page)
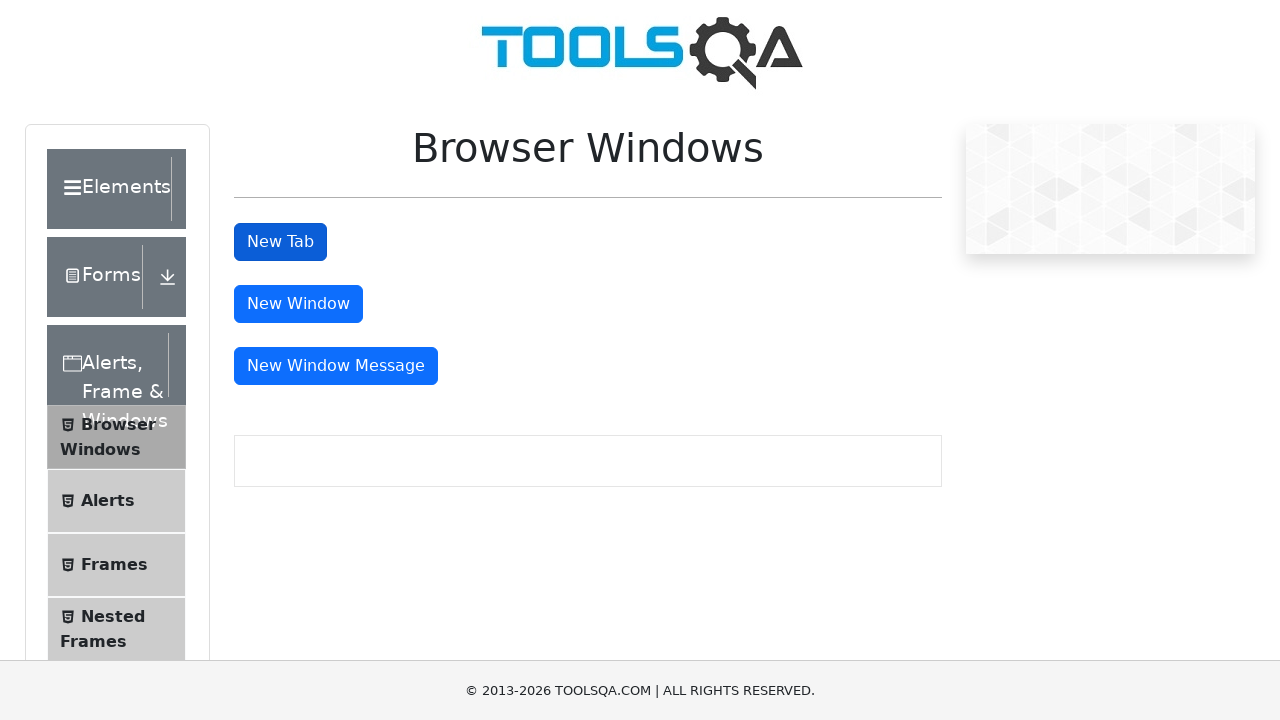

Sample heading element became visible on new tab
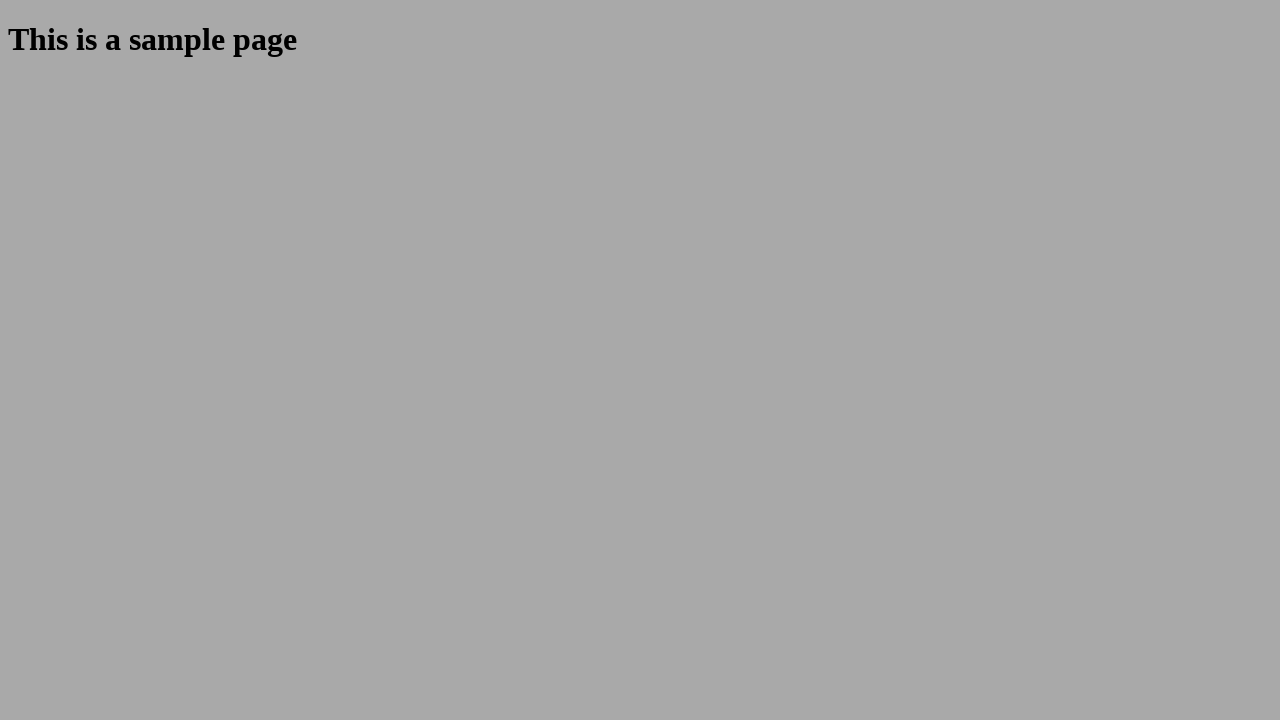

Retrieved sample heading text: 'This is a sample page'
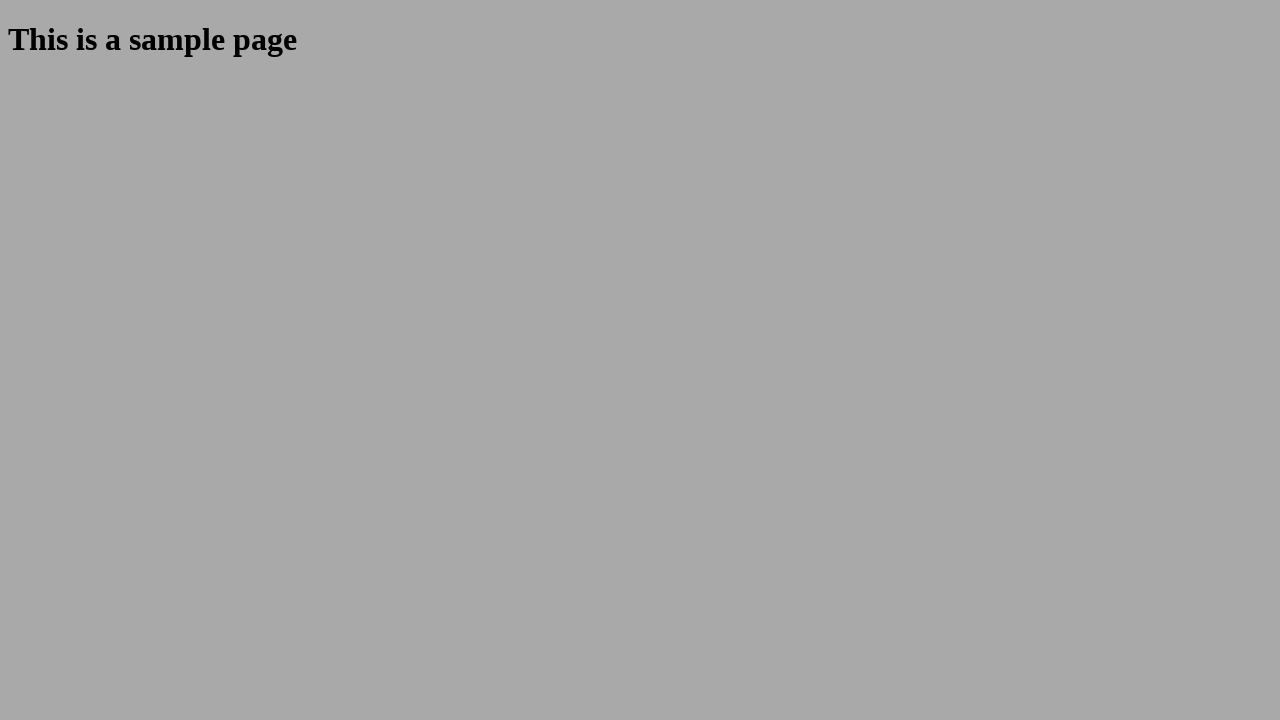

Closed the new tab
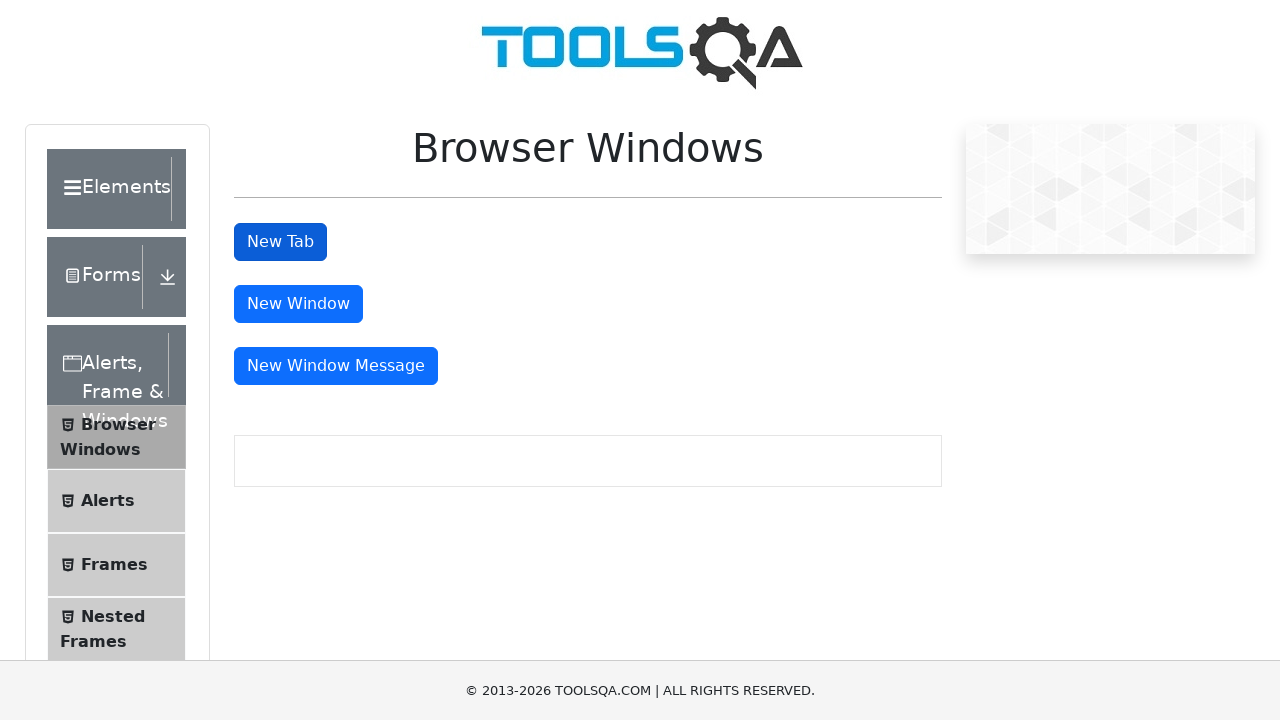

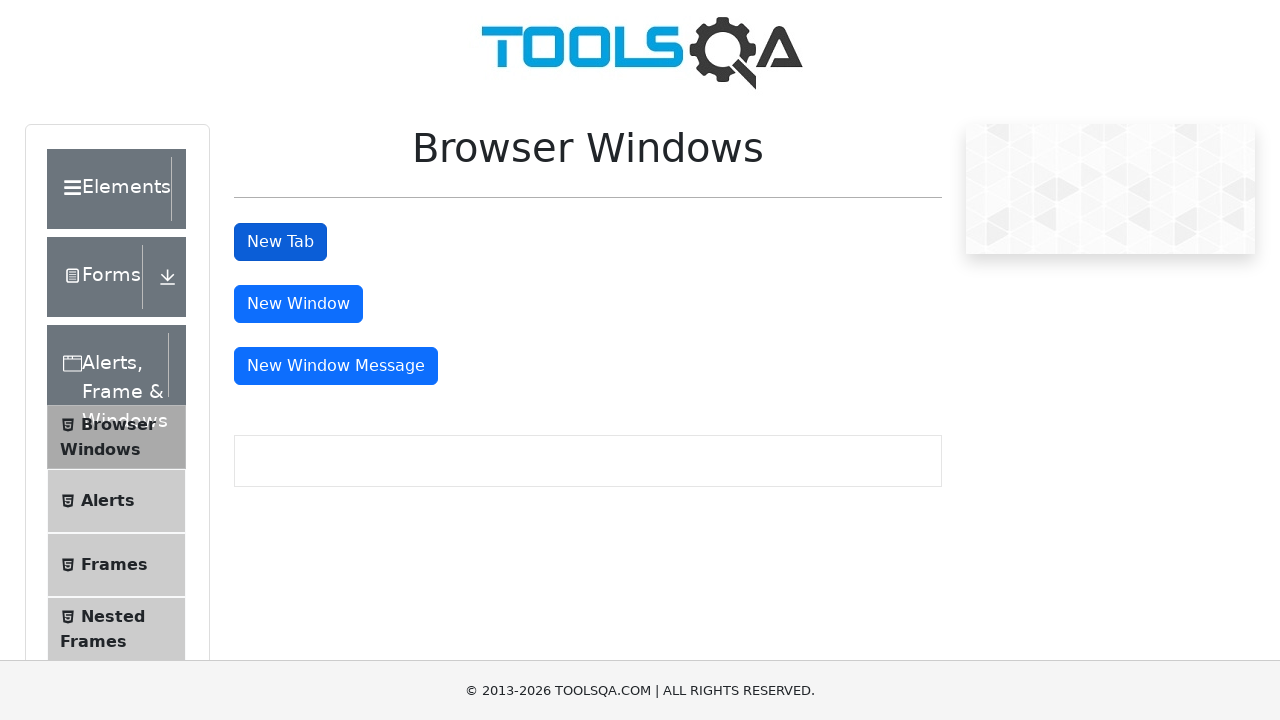